Simple smoke test that launches Chrome browser, navigates to Hudl homepage, and verifies the page loads successfully

Starting URL: https://www.hudl.com/

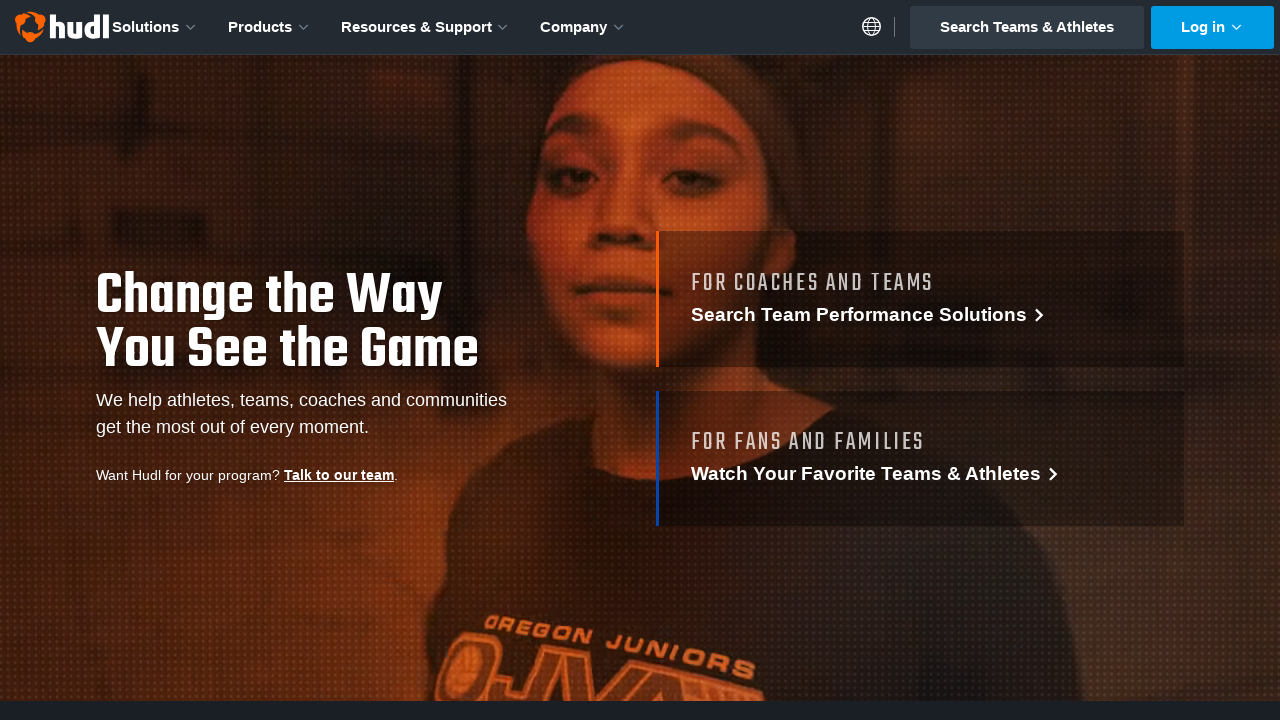

Waited for page to reach domcontentloaded state
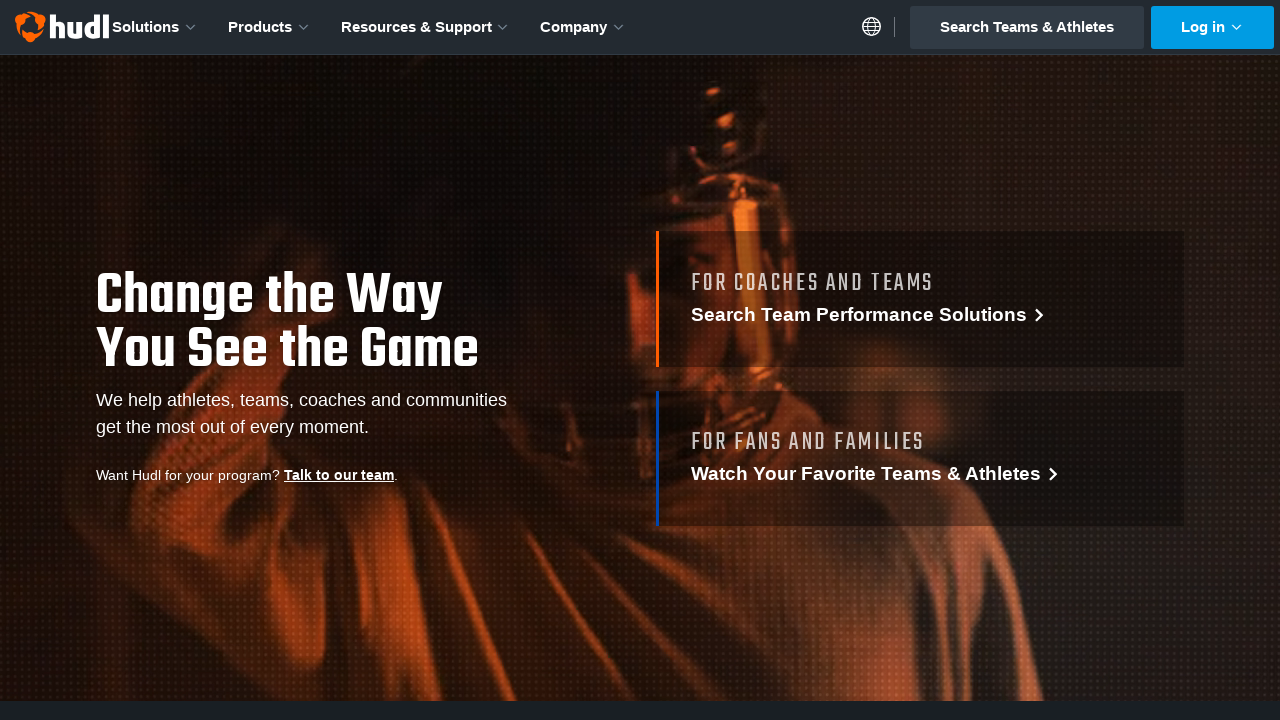

Verified body element is present on Hudl homepage
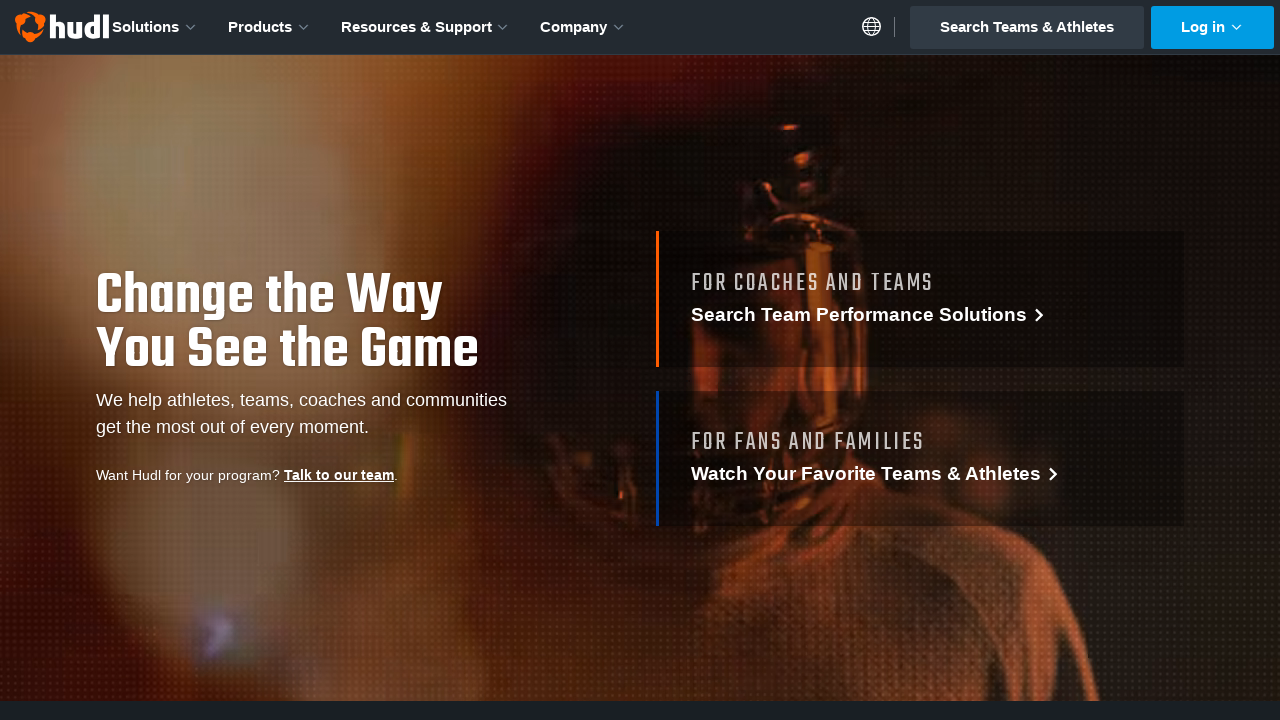

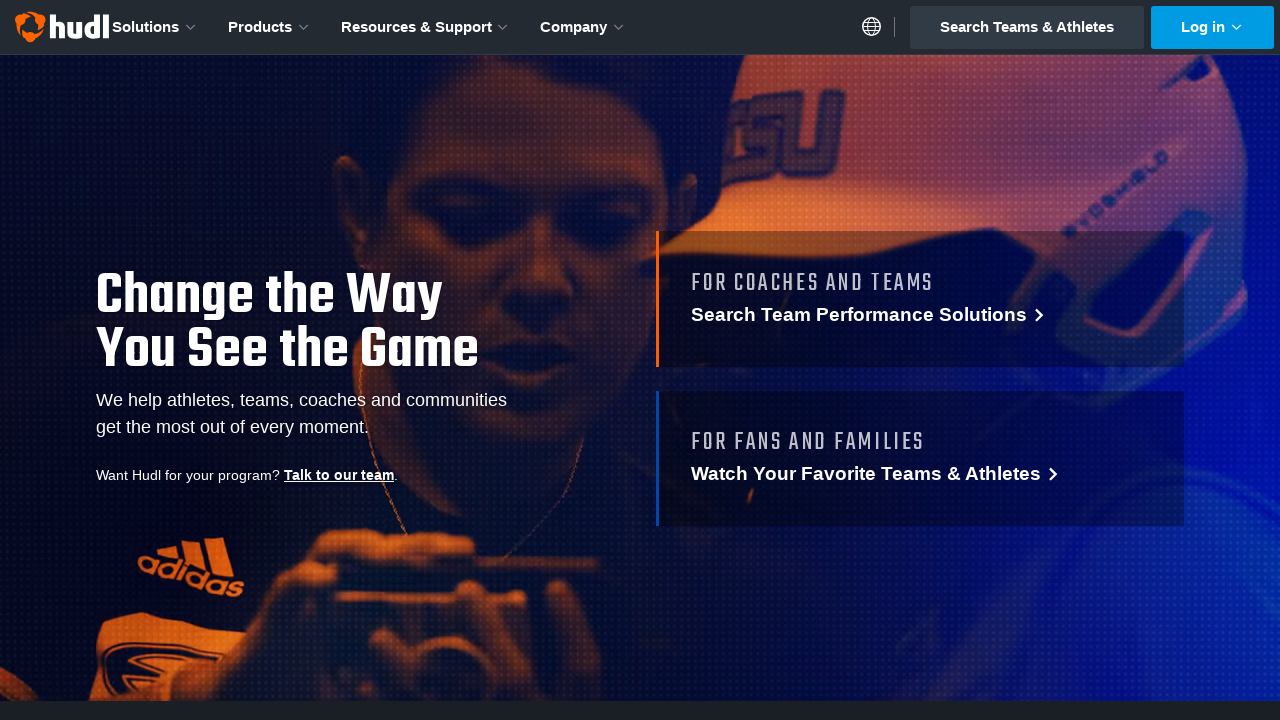